Navigates to DemoQA text box demo page and fills in an email address in the user email field

Starting URL: https://demoqa.com/text-box

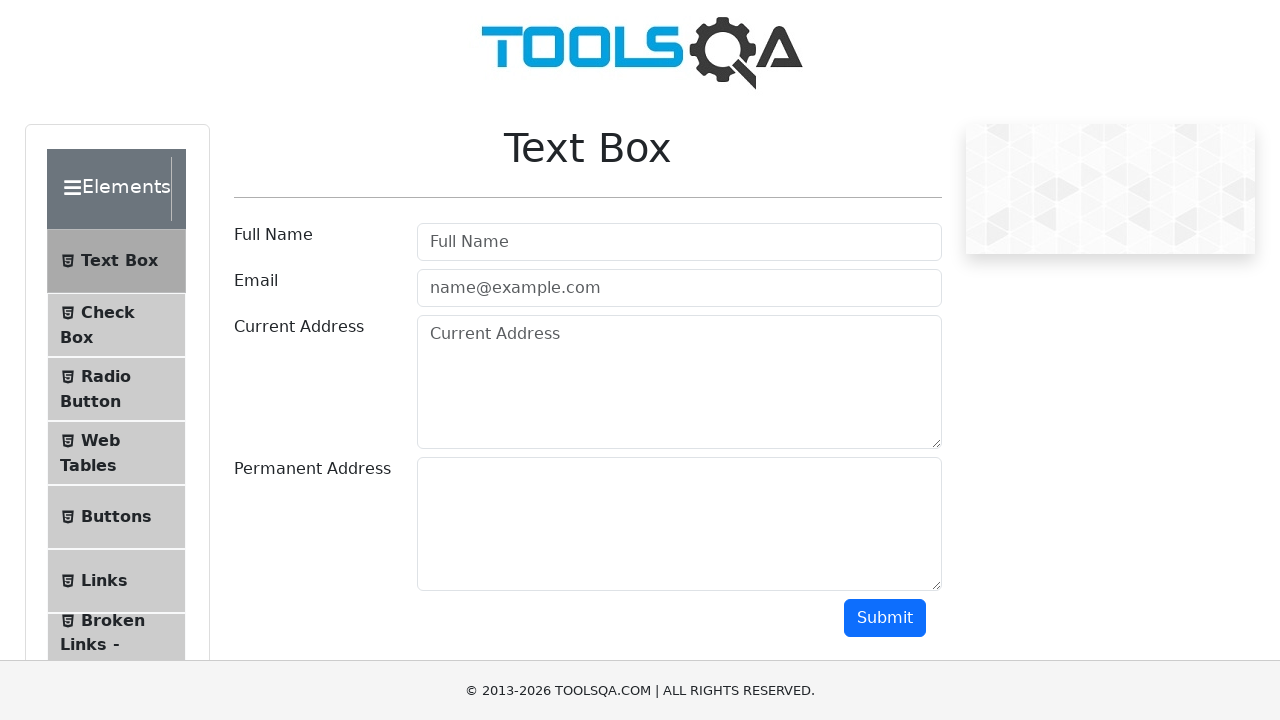

Set viewport size to 1920x1080
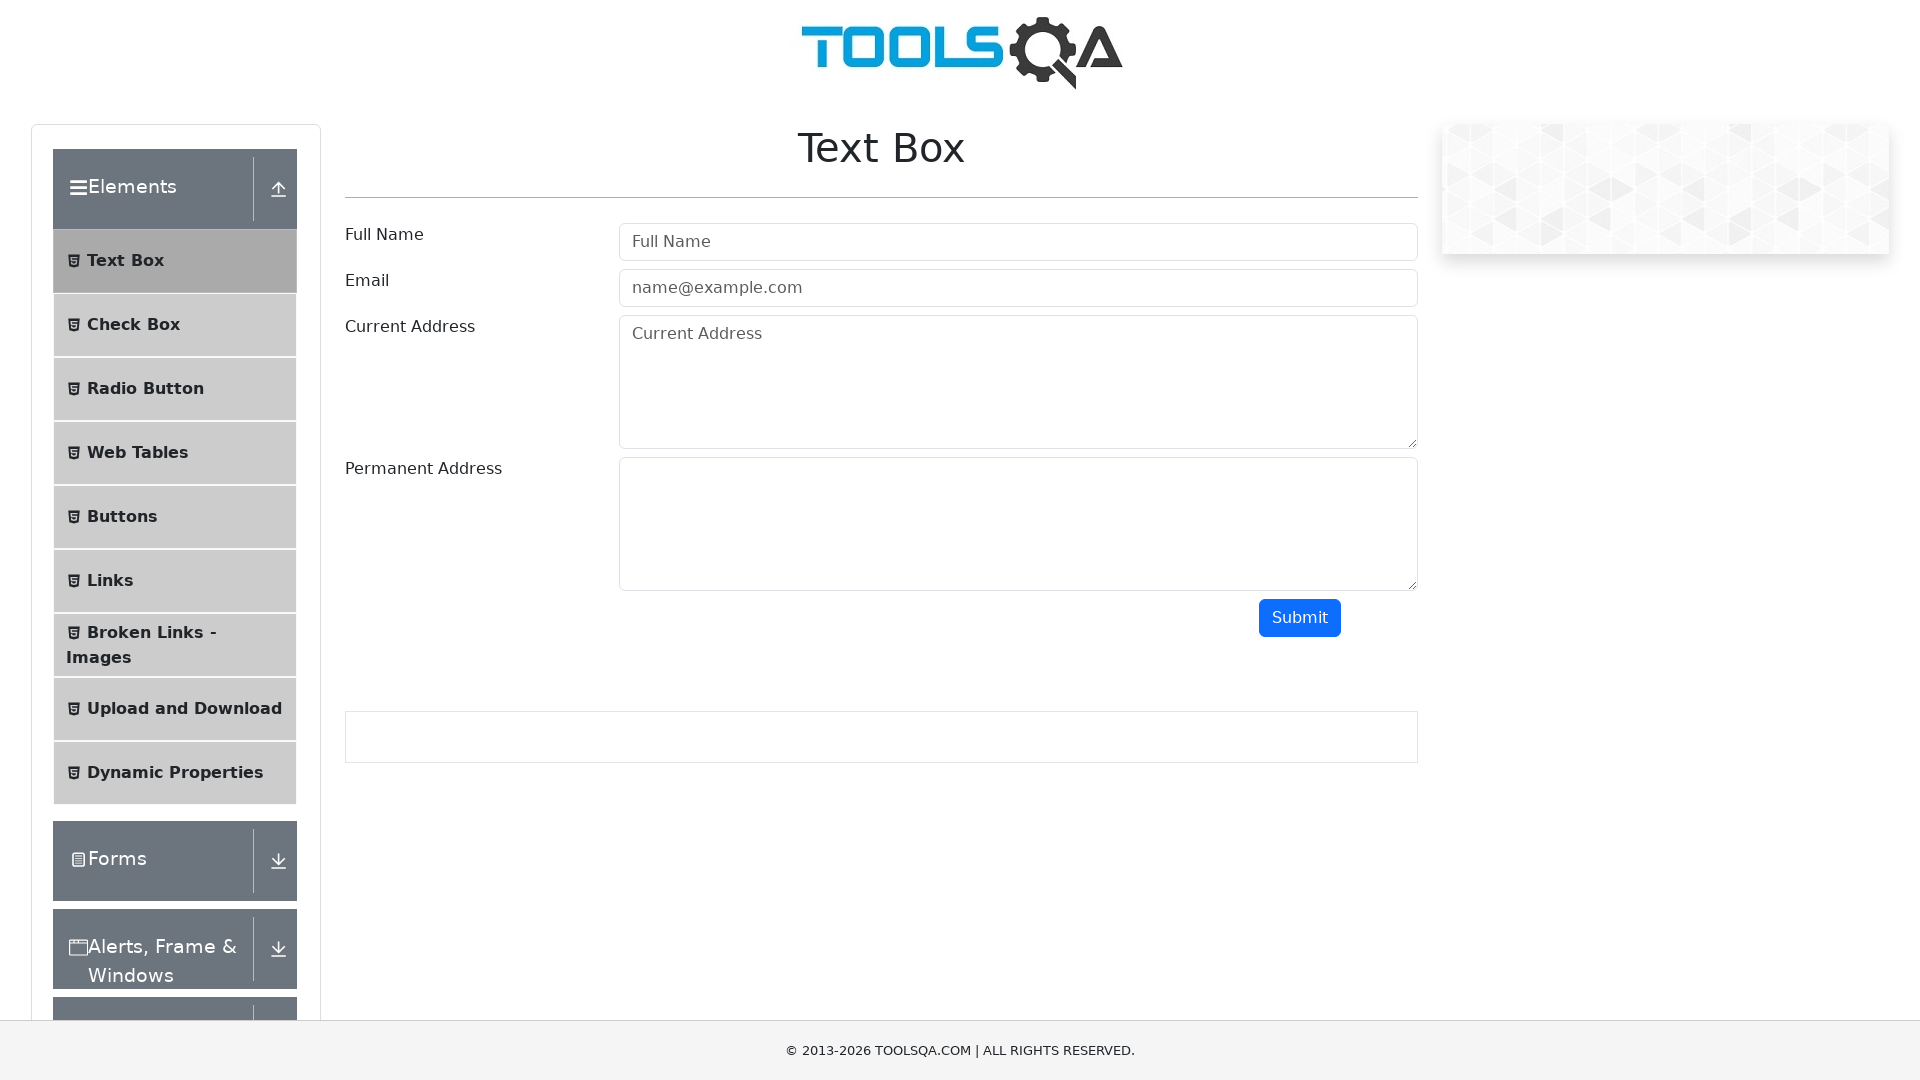

Filled user email field with 'testuser2024@example.com' on #userEmail
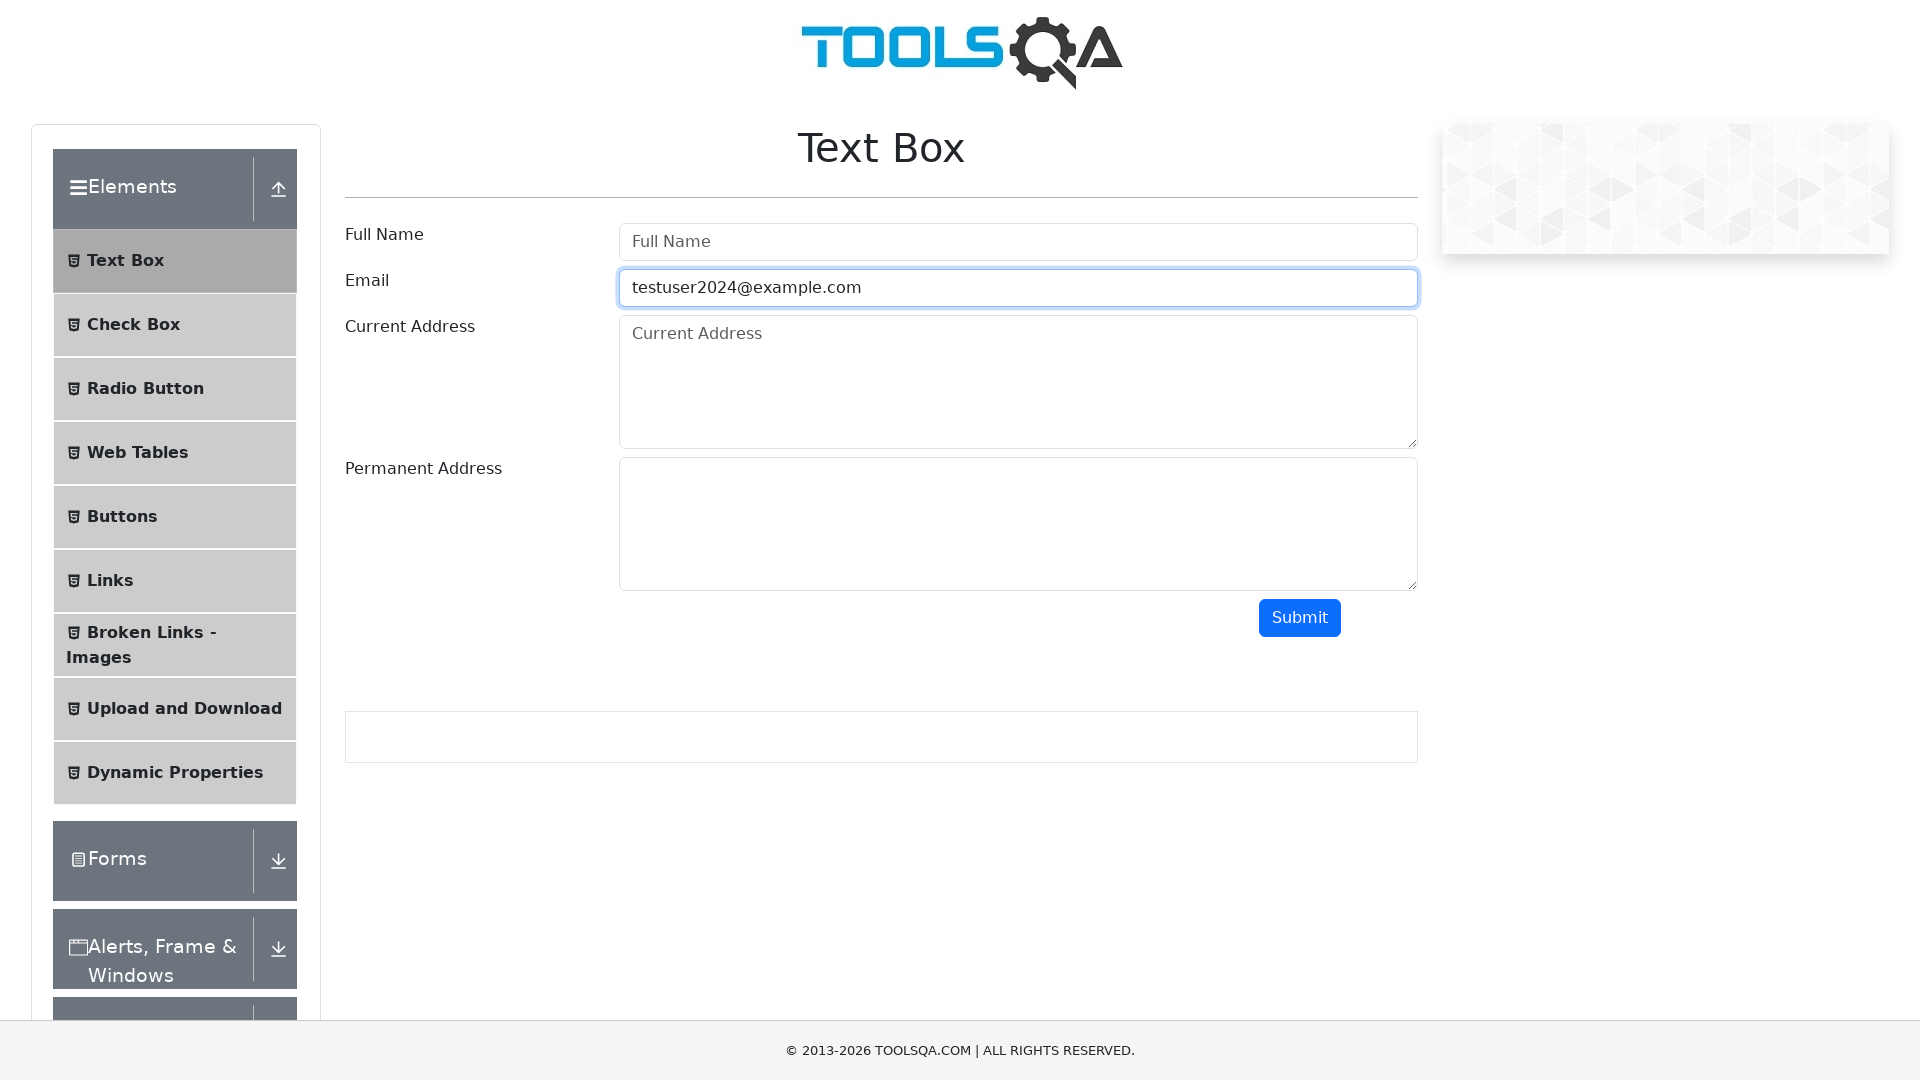

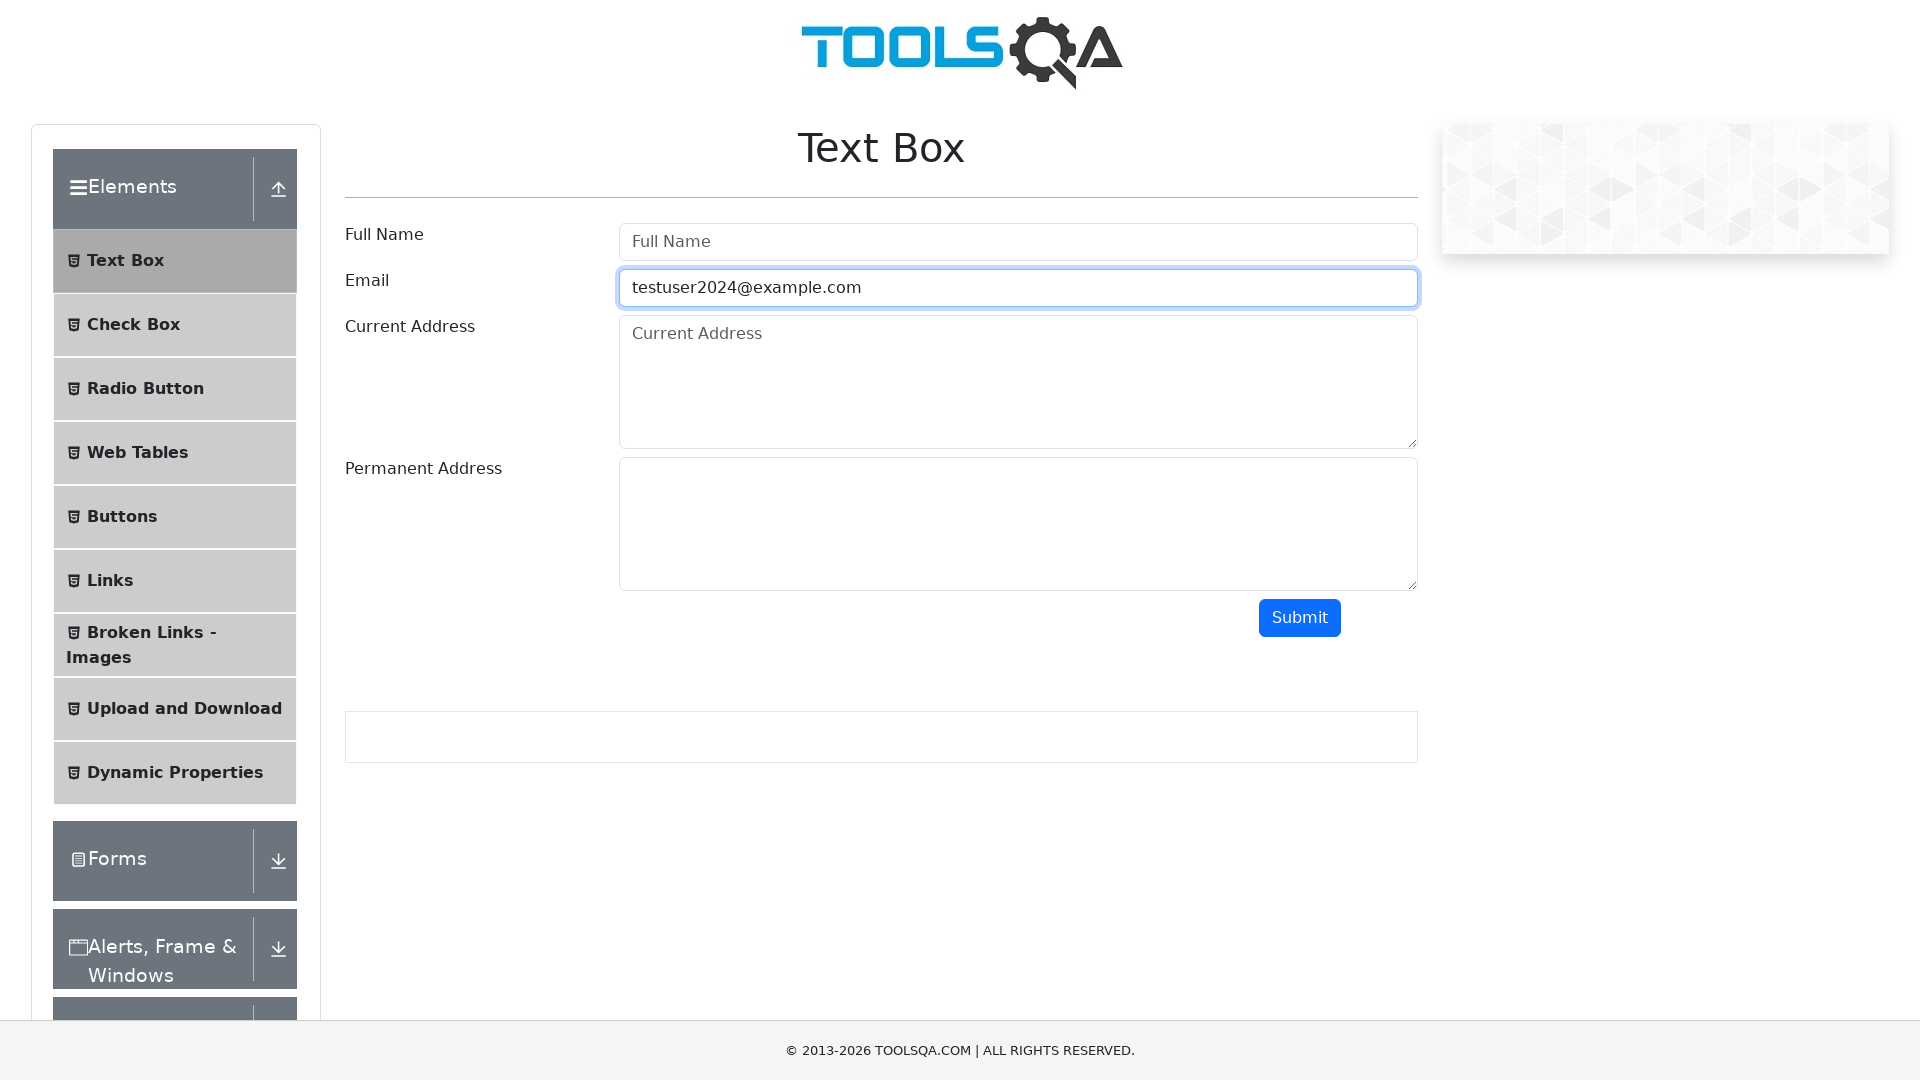